Tests button clicking functionality on a blog page using fluent wait to handle dynamic elements

Starting URL: https://theautomationzone.blogspot.com/

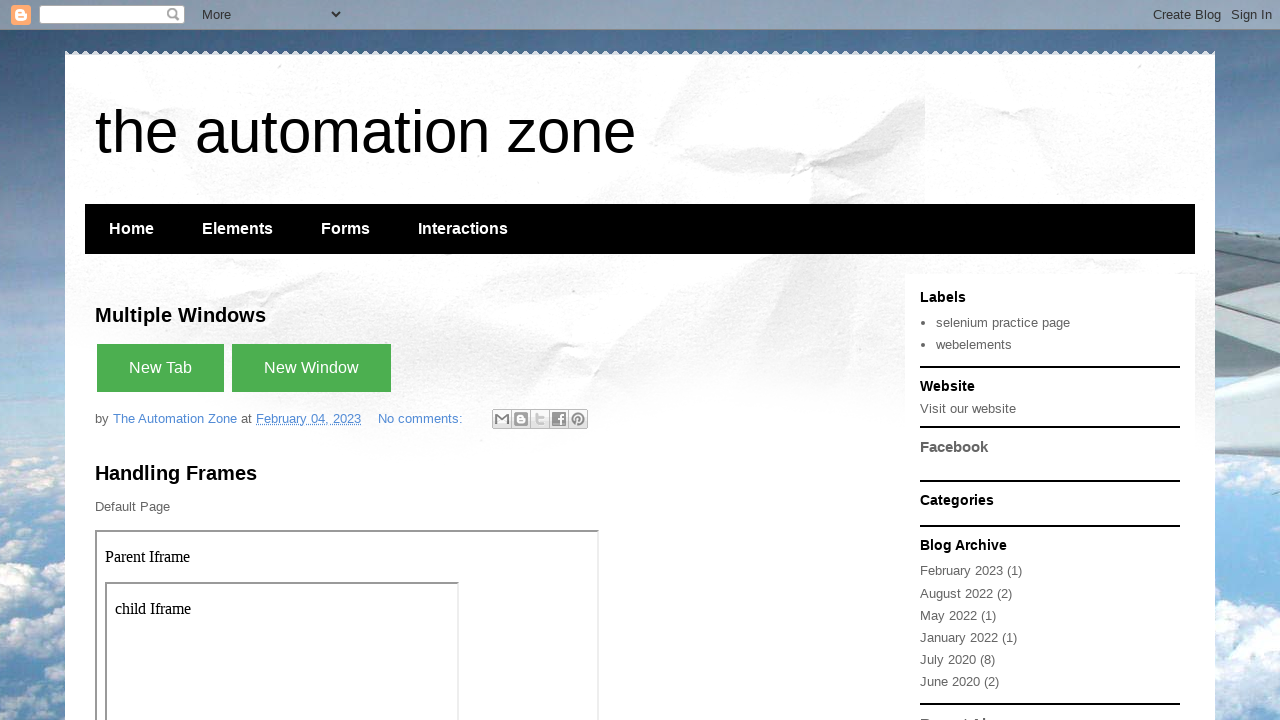

Clicked the 4th button with class 'my_buttons' at (243, 360) on (//button[@class='my_buttons'])[4]
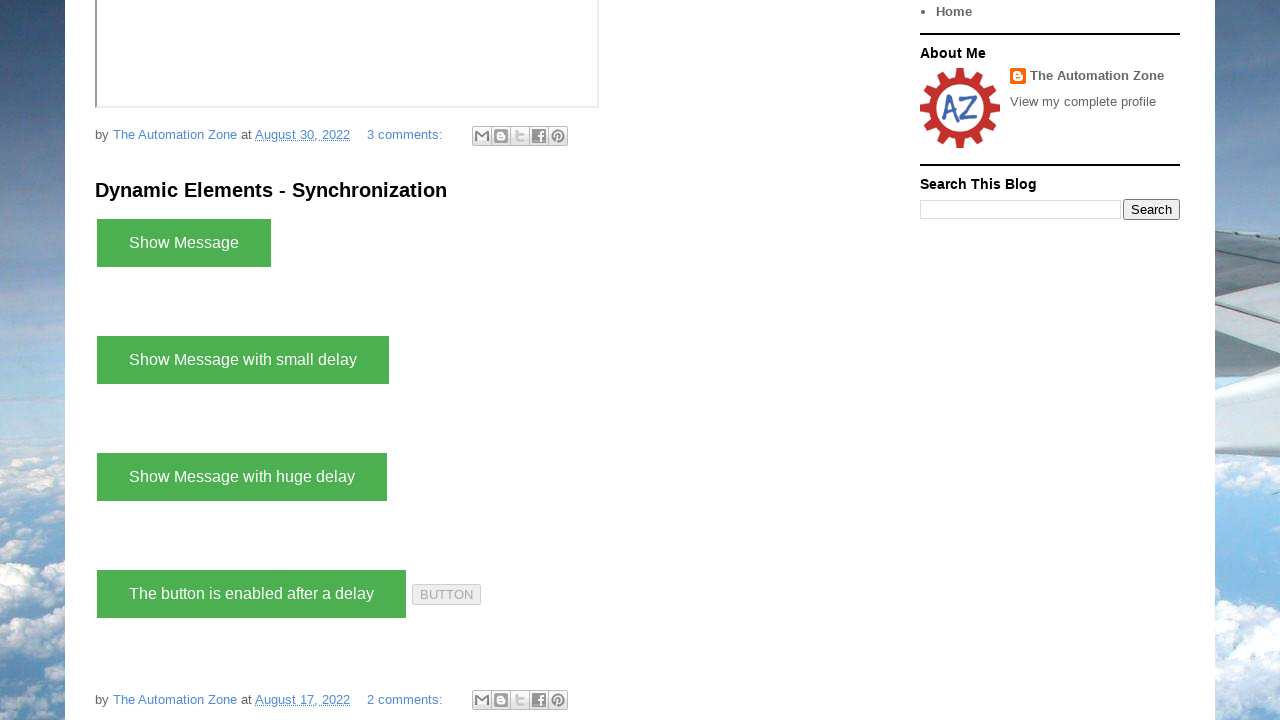

Clicked the 5th button with class 'my_buttons' at (242, 477) on (//button[@class='my_buttons'])[5]
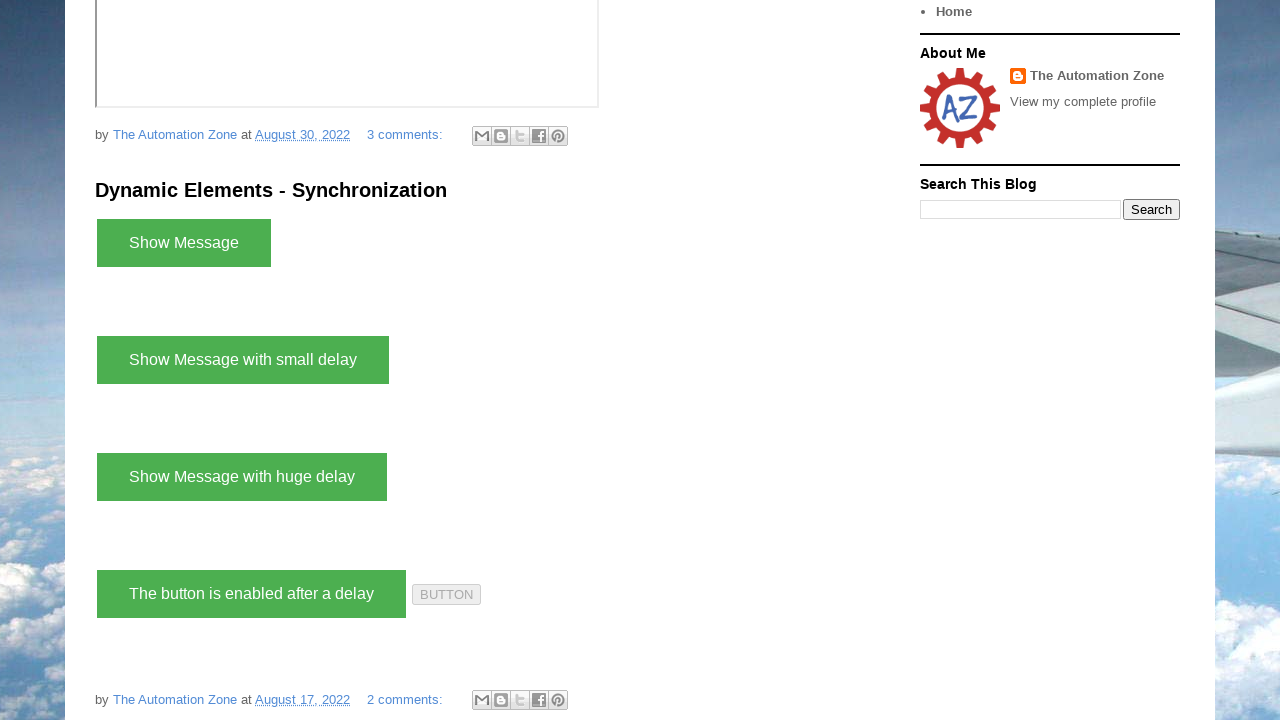

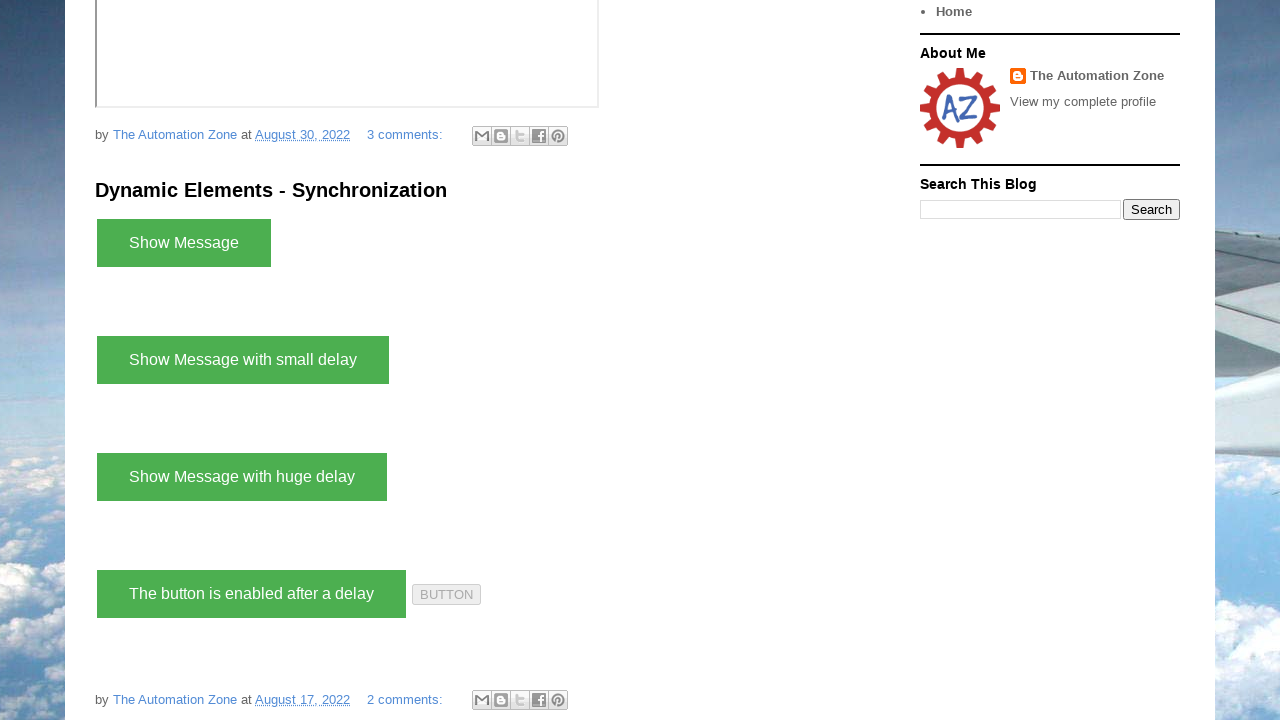